Tests form filling on a practice page by entering username and password fields, then selecting all checkbox elements using keyboard interaction.

Starting URL: https://rahulshettyacademy.com/locatorspractice/

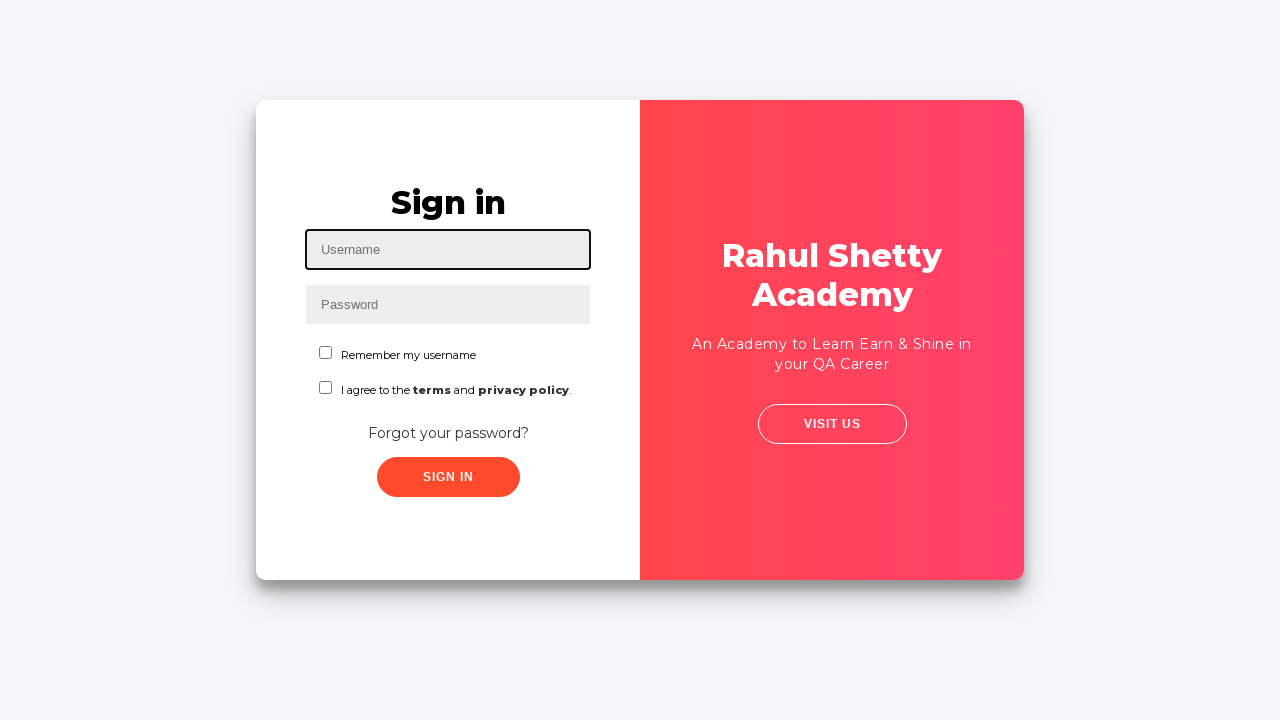

Filled username field with 'abcd' on #inputUsername
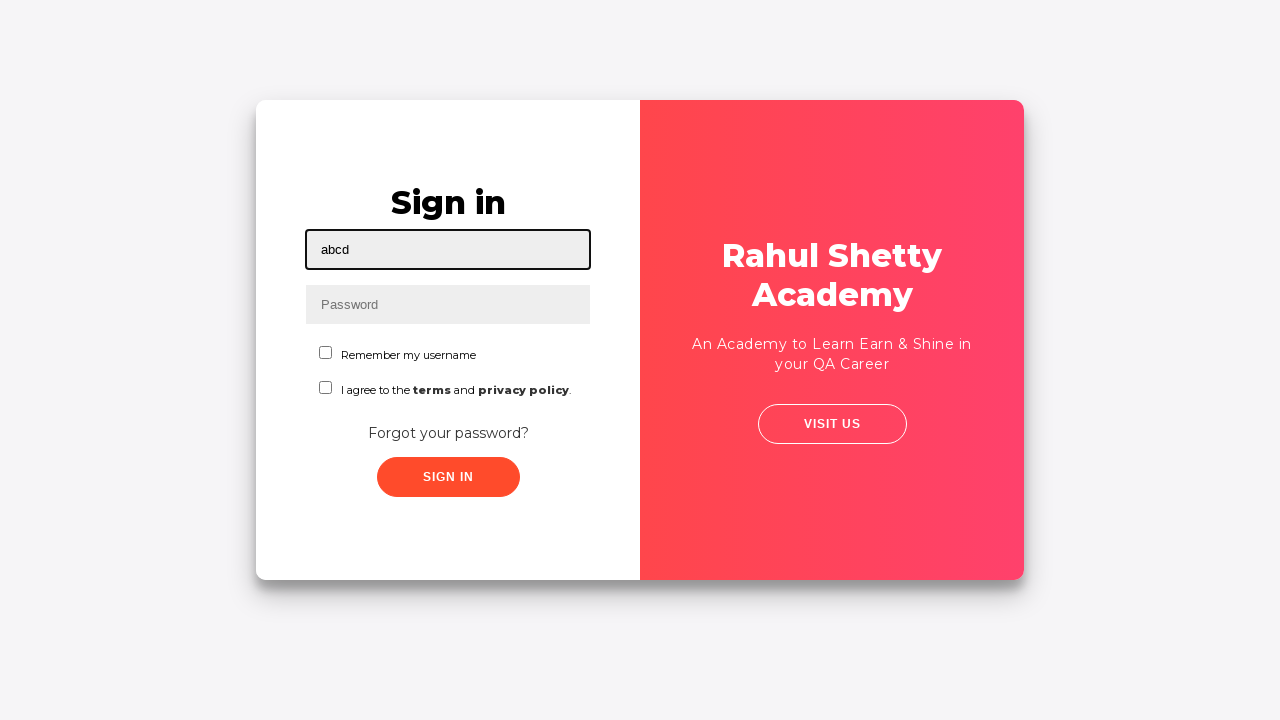

Filled password field with 'abcd' on input[name='inputPassword']
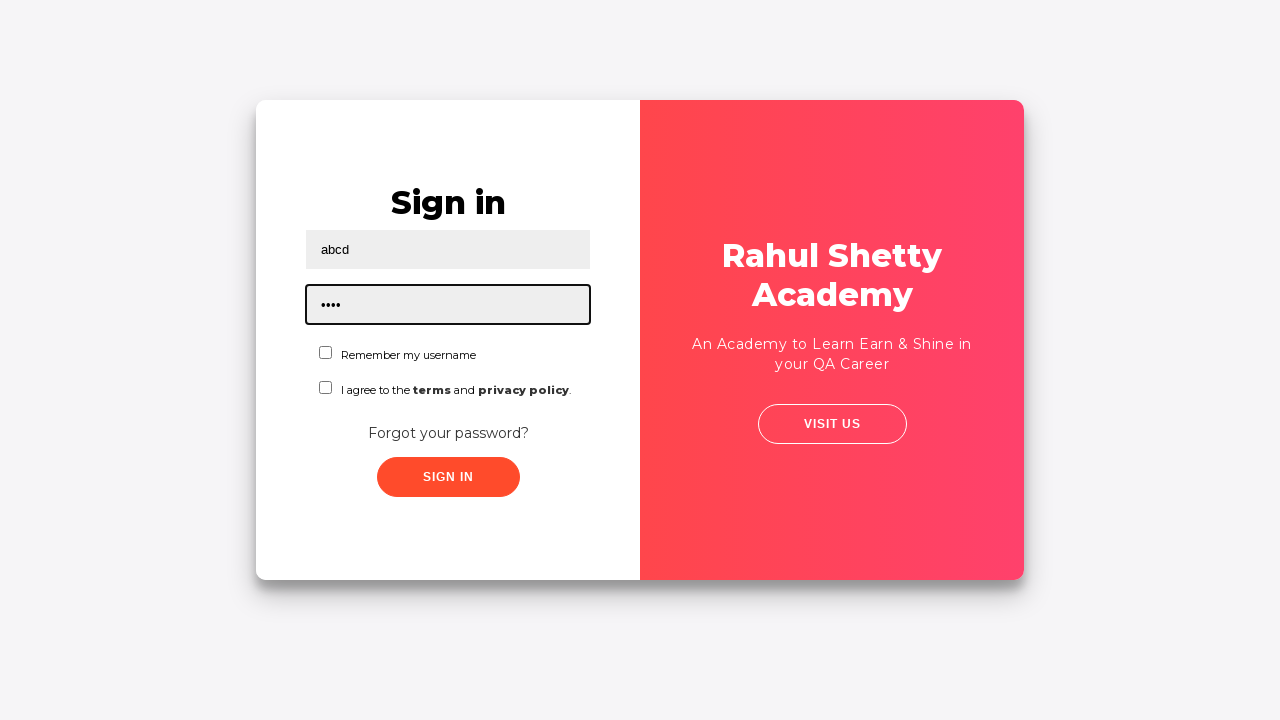

Located the first checkbox element
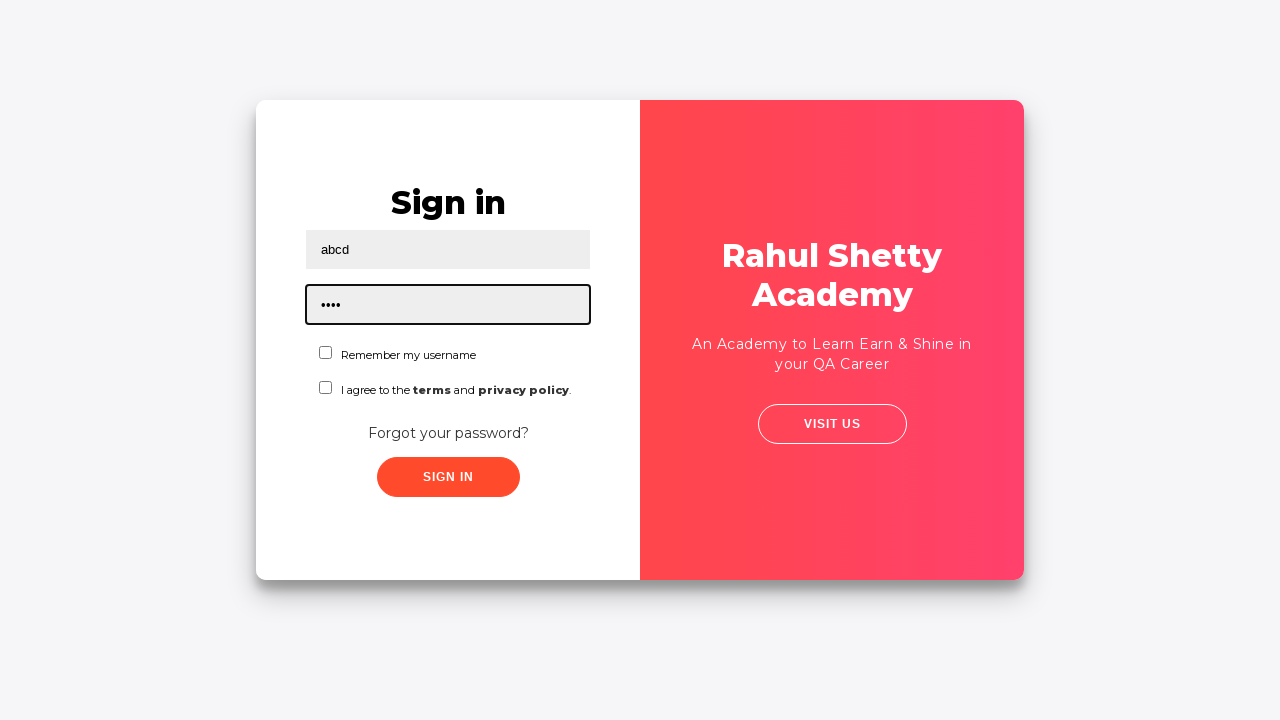

Located all checkbox elements on the page
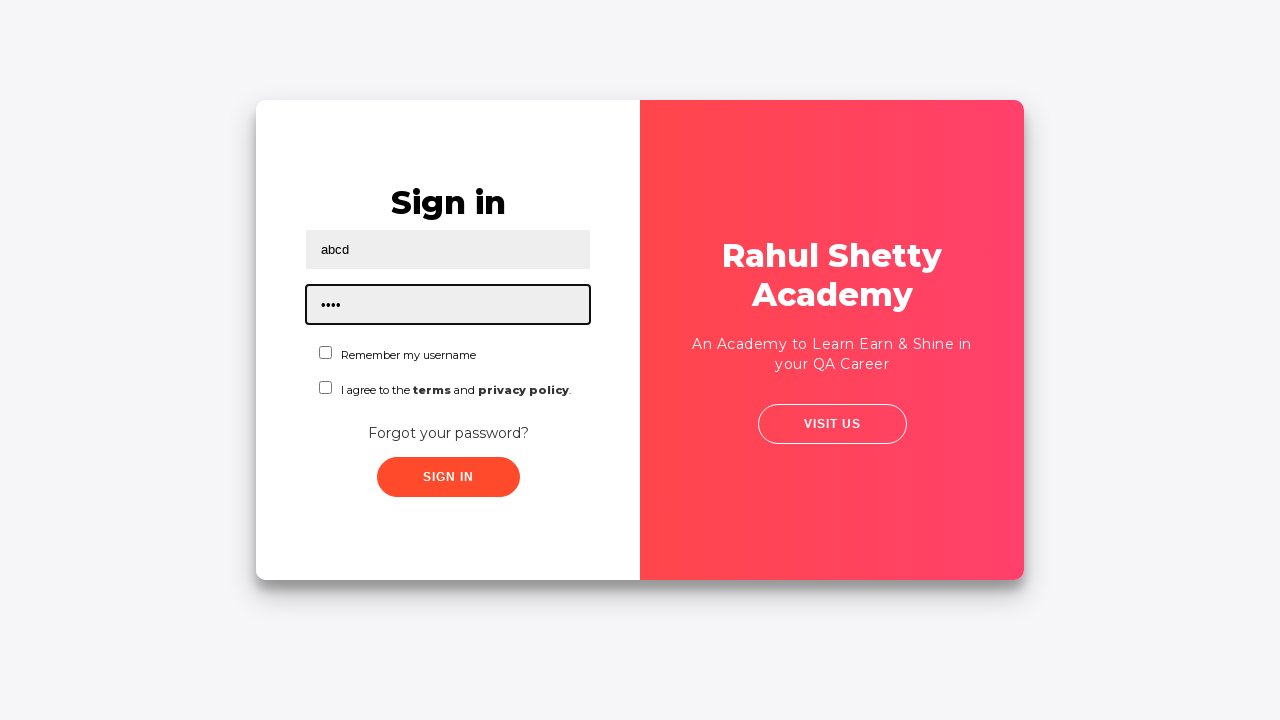

Counted 2 checkboxes on the page
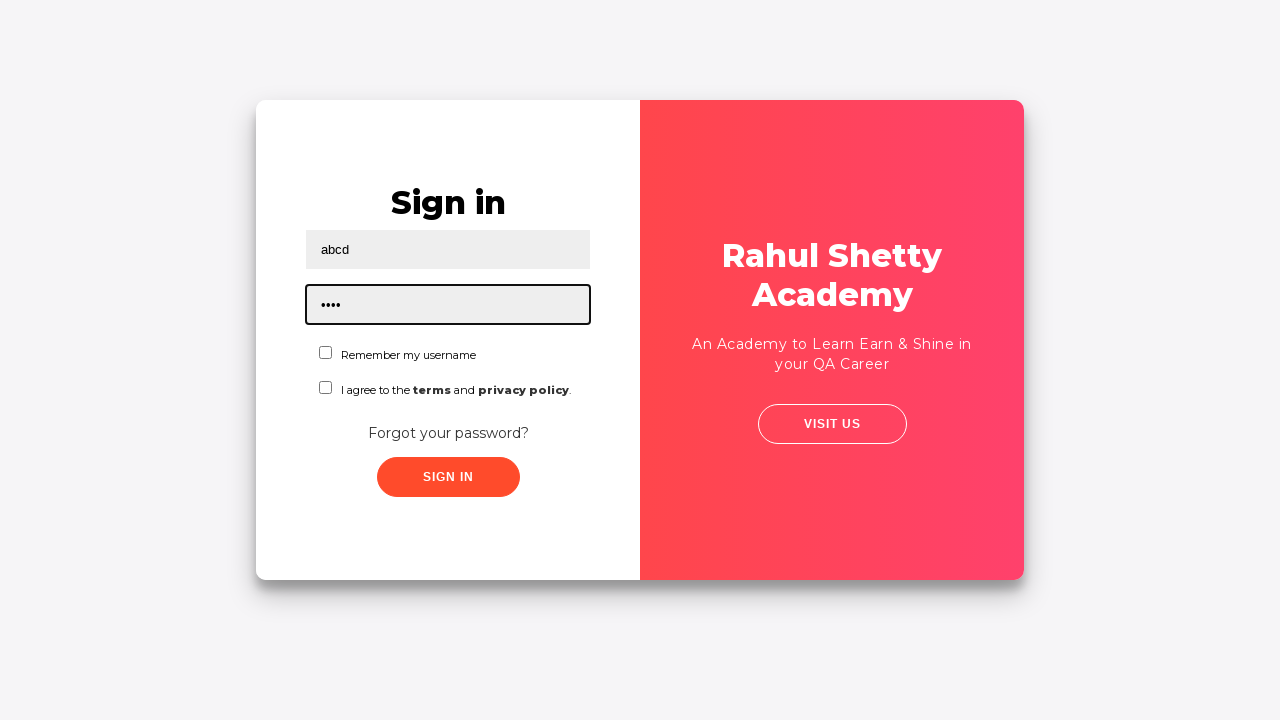

Clicked checkbox 1 of 2 at (326, 352) on xpath=//input[@type='checkbox'] >> nth=0
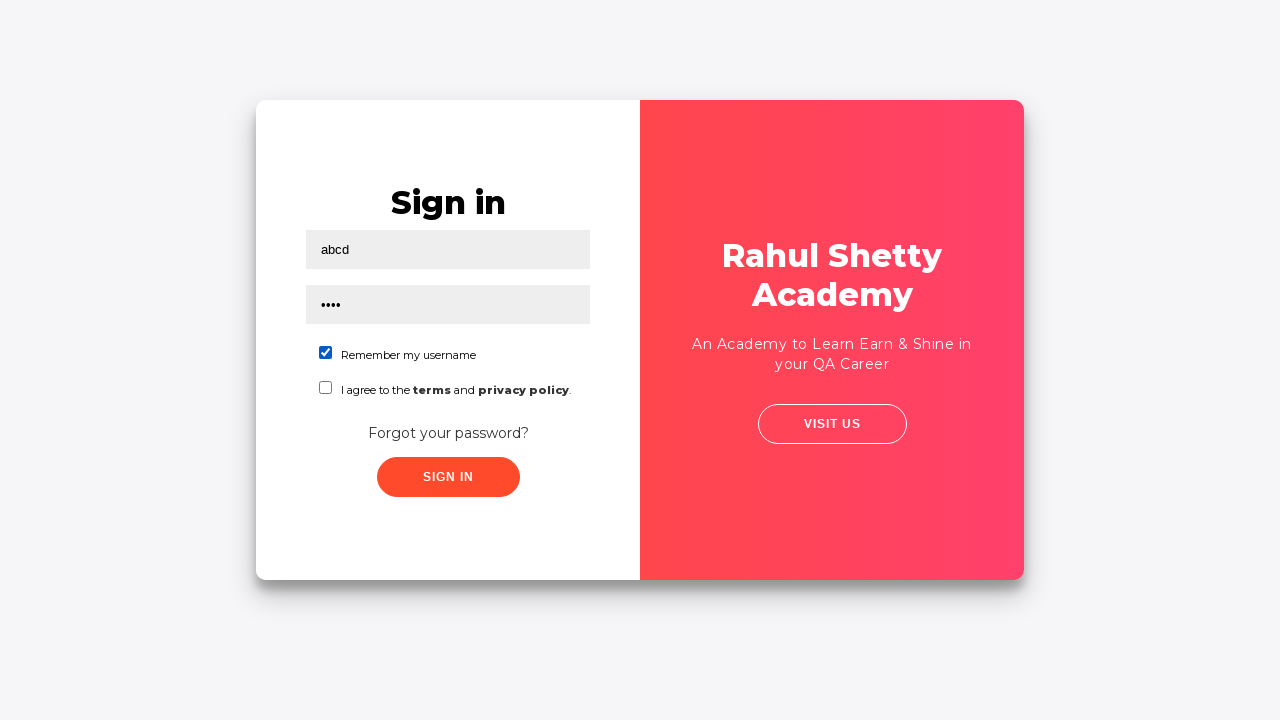

Clicked checkbox 2 of 2 at (326, 388) on xpath=//input[@type='checkbox'] >> nth=1
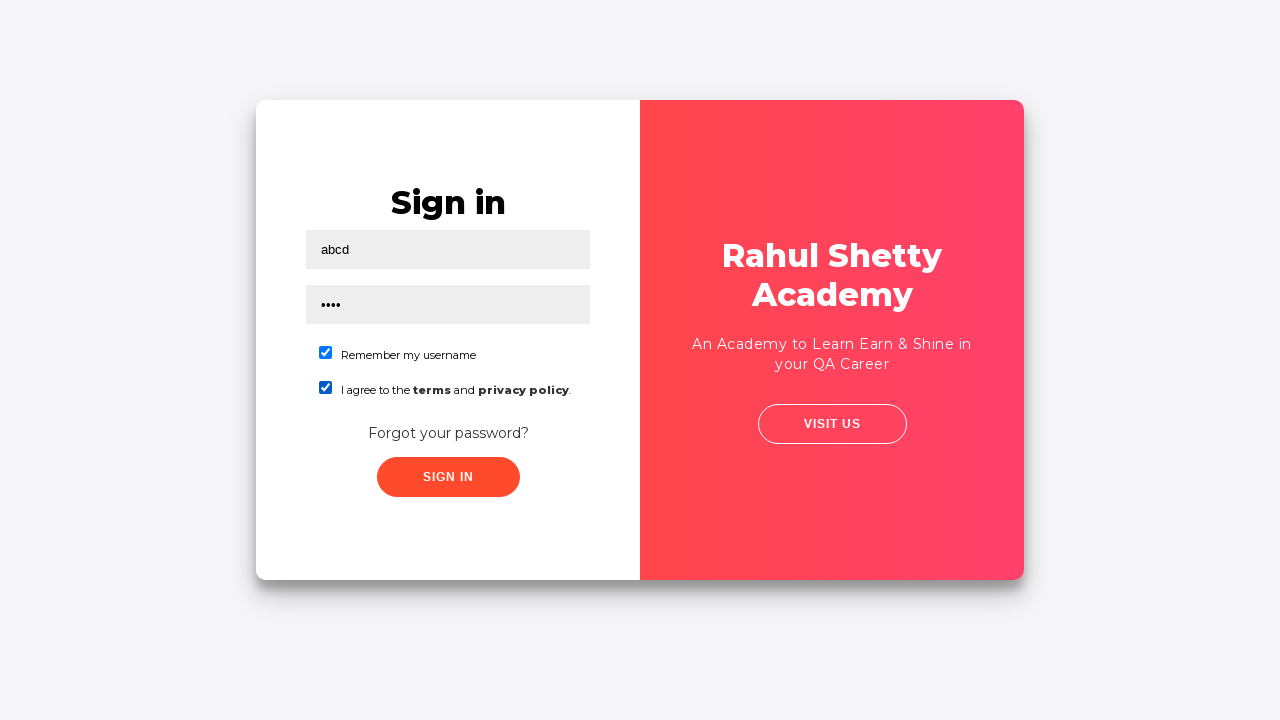

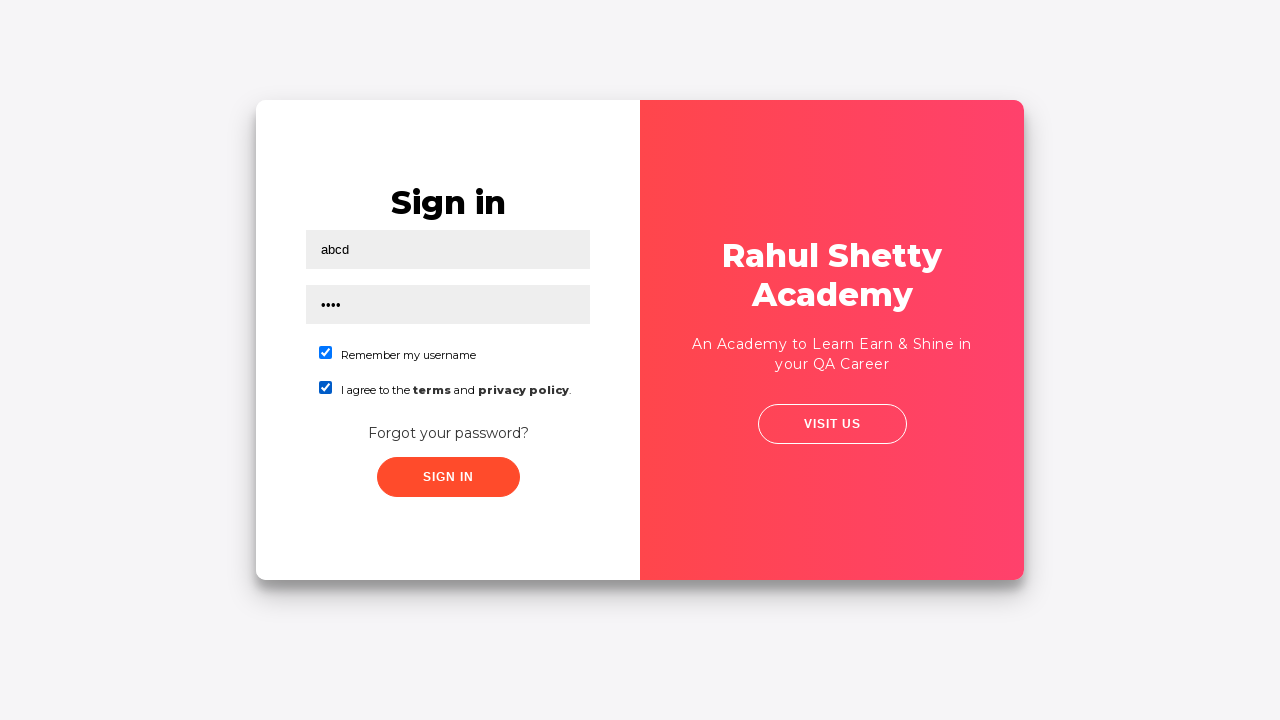